Tests dynamic controls page by clicking a button that toggles an input field's disabled state, then verifies the input becomes enabled after the operation completes.

Starting URL: https://the-internet.herokuapp.com/dynamic_controls

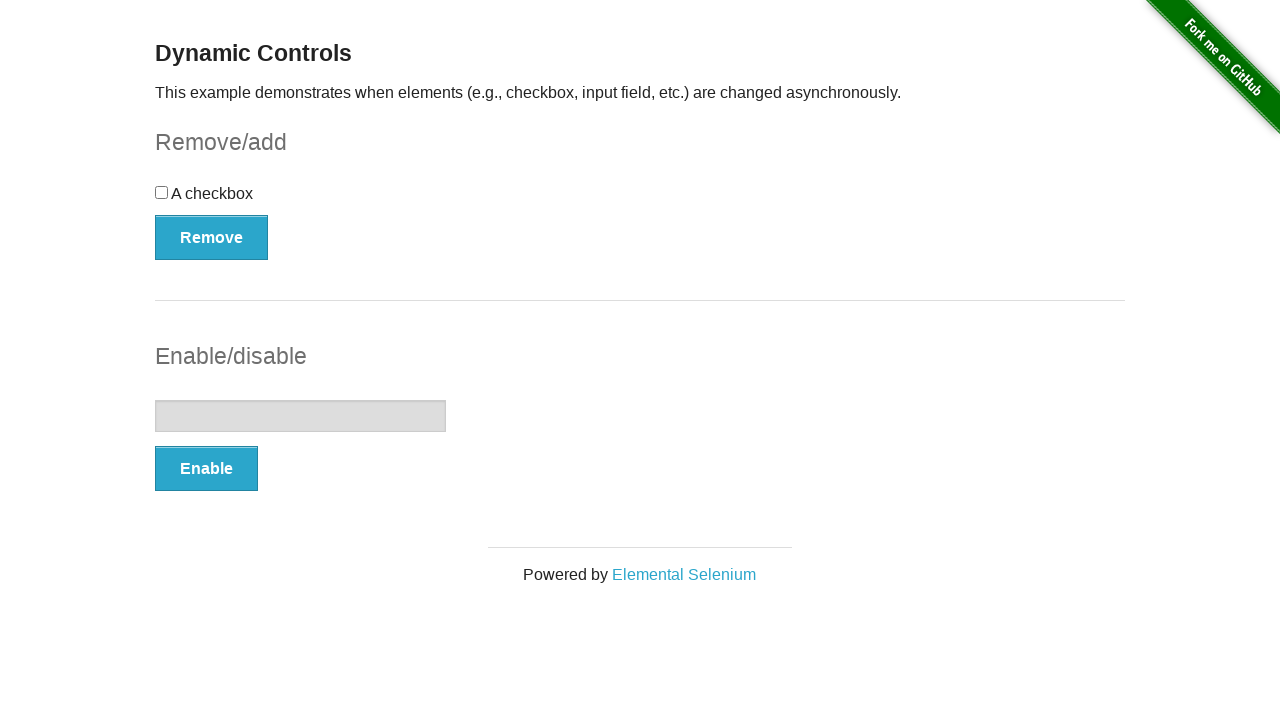

Located the input example form
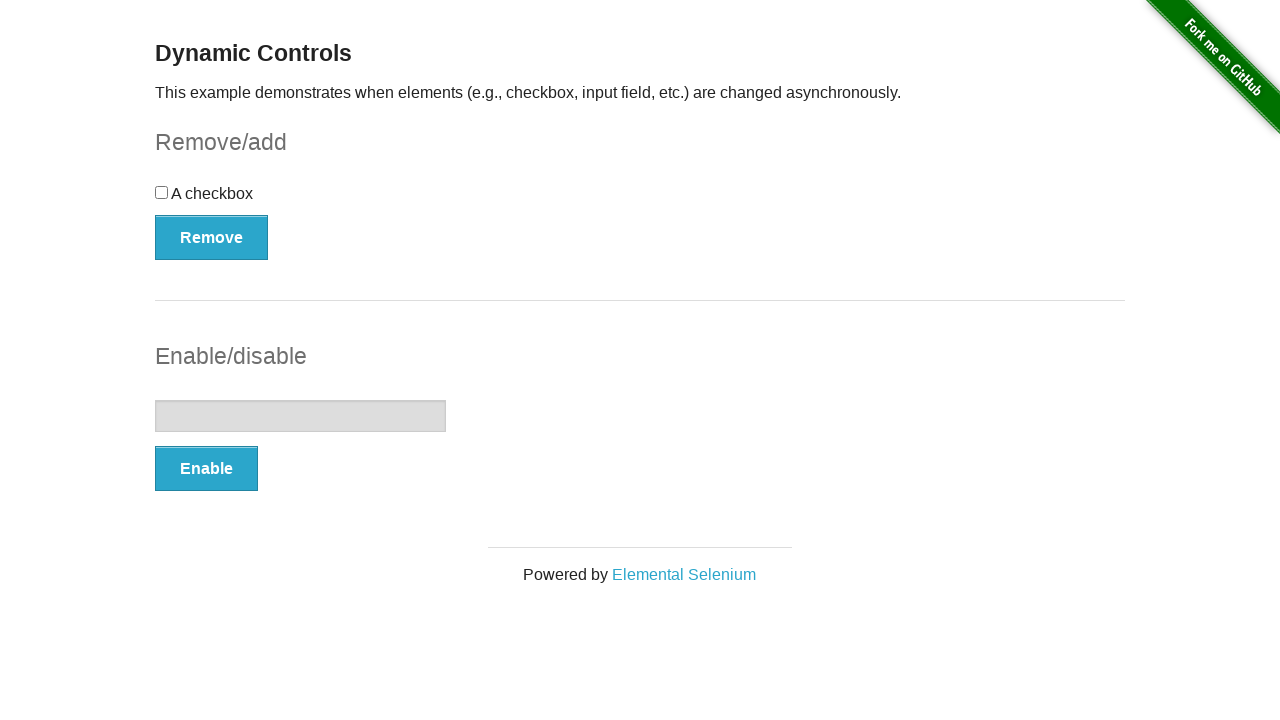

Found the input element within the form
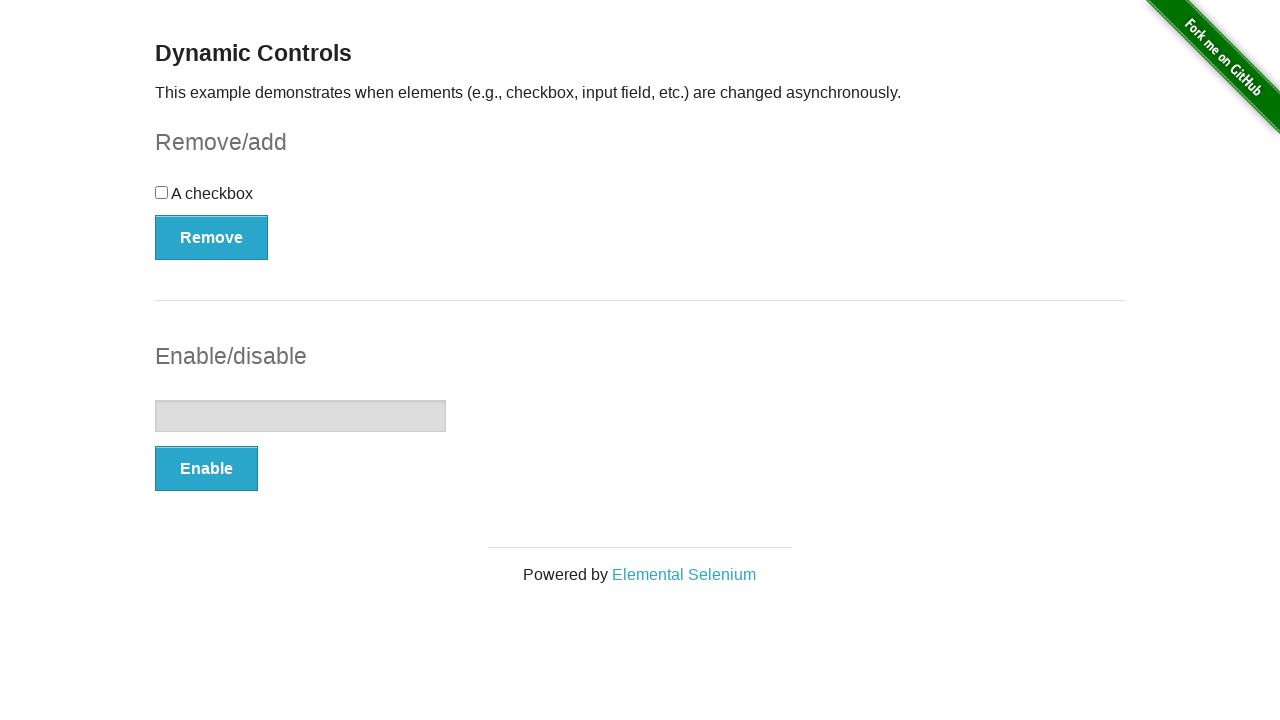

Located the toggle button
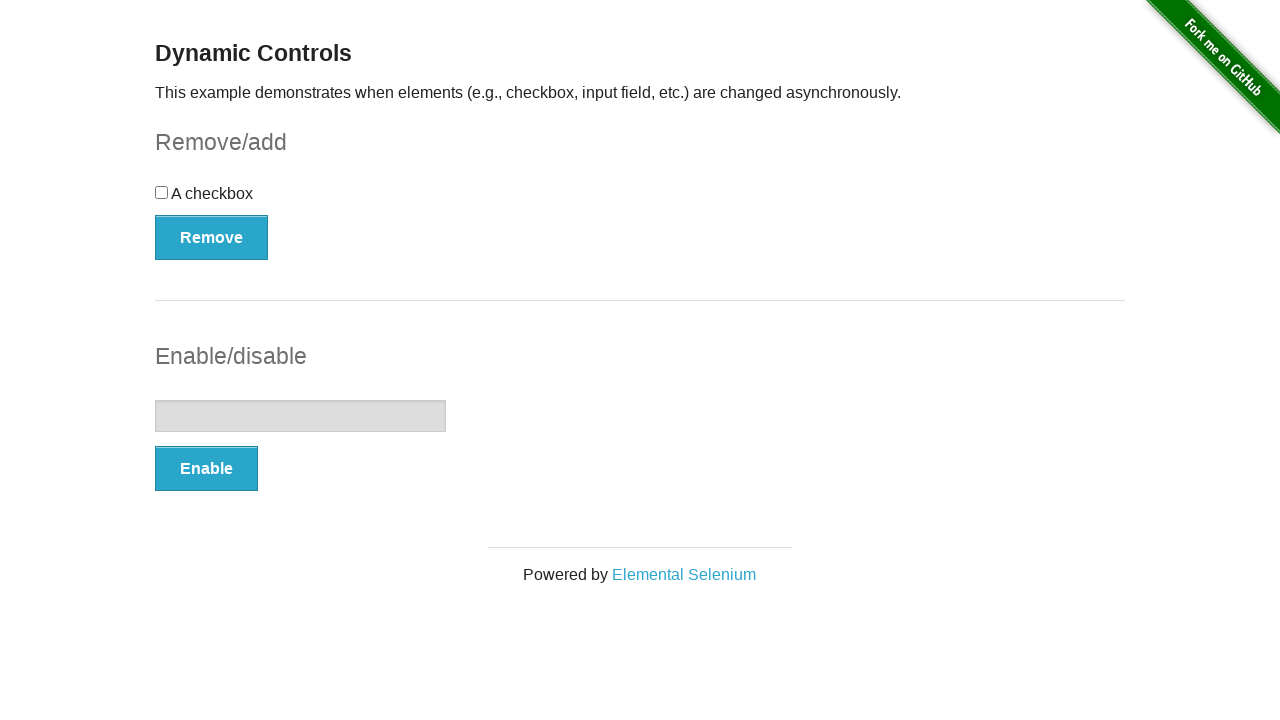

Clicked the button to toggle input disabled state at (206, 469) on #input-example >> button
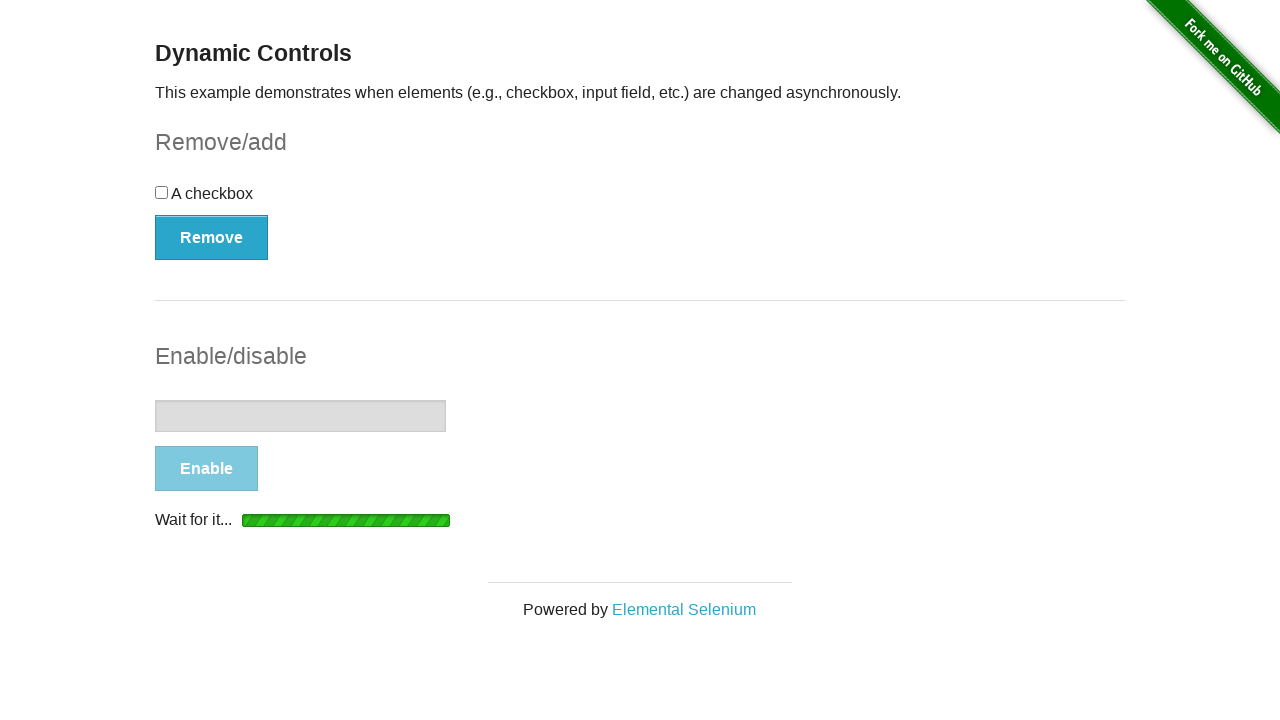

Waited for input field to become enabled after async operation completed
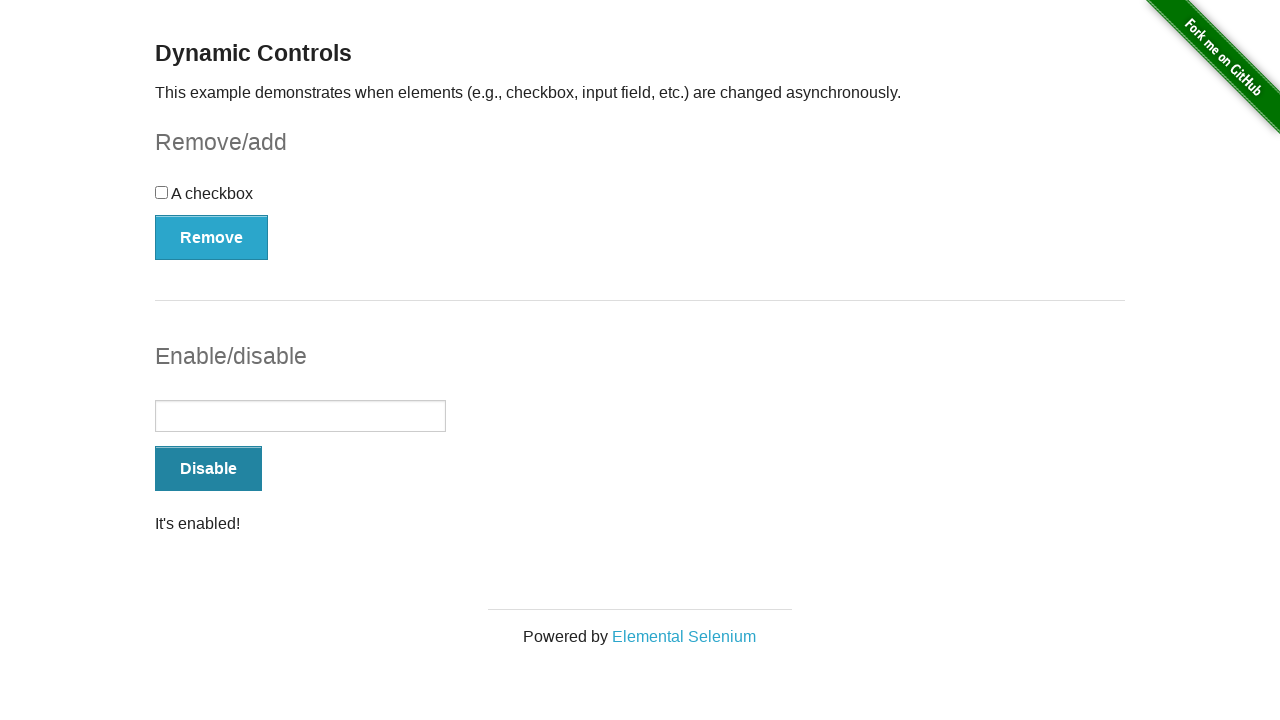

Verified that the input field is now enabled
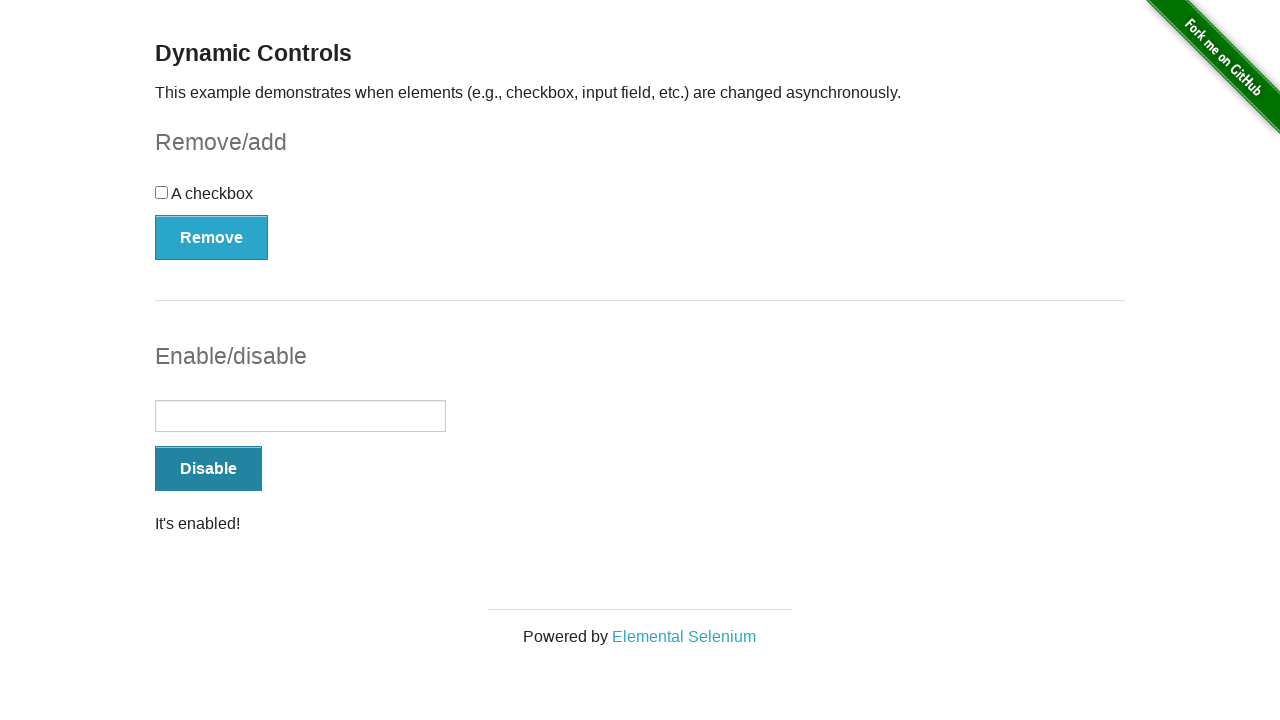

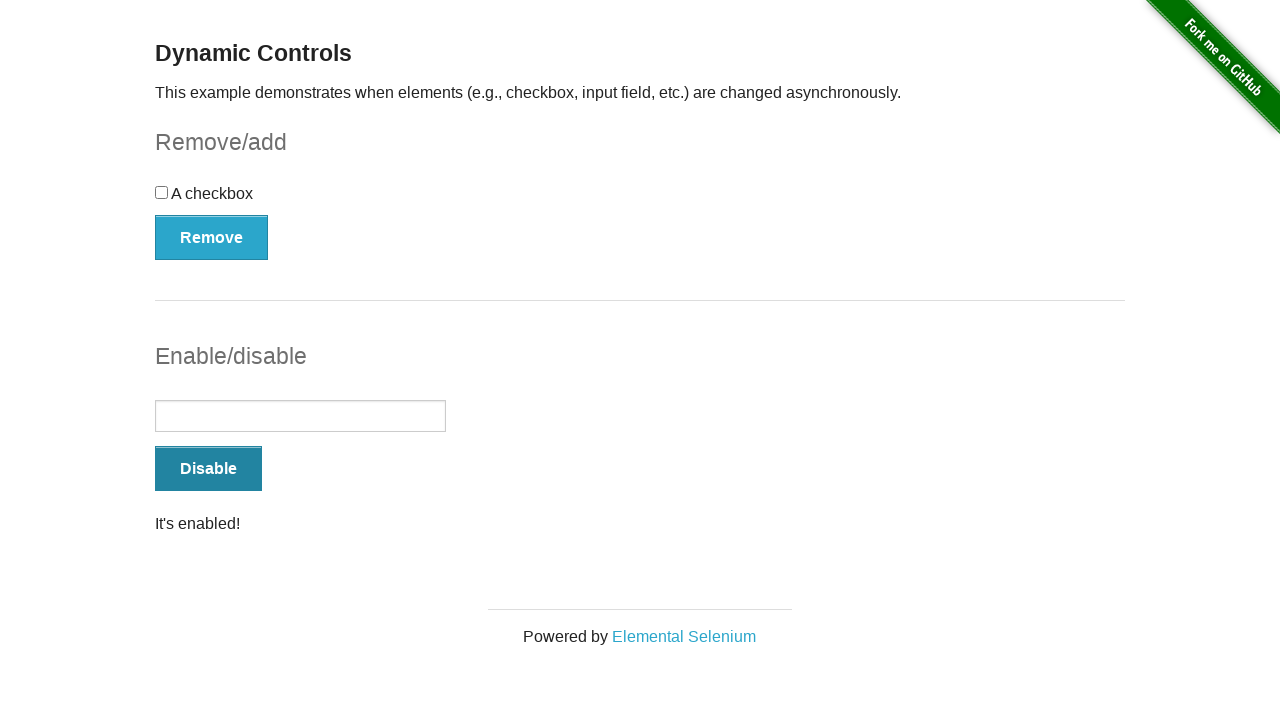